Validates navigation to the "Cursos" section by clicking the link in the header and verifying the page redirects correctly

Starting URL: https://www.freerangetesters.com

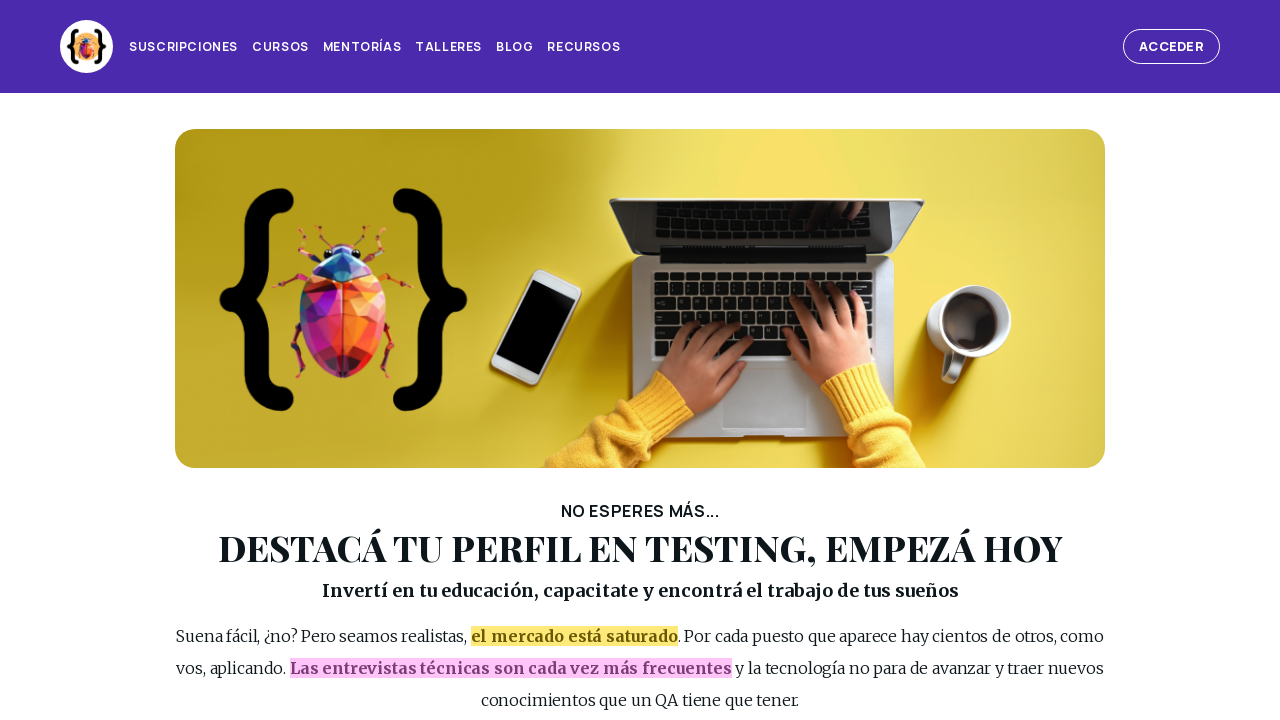

Main page loaded and DOM content ready
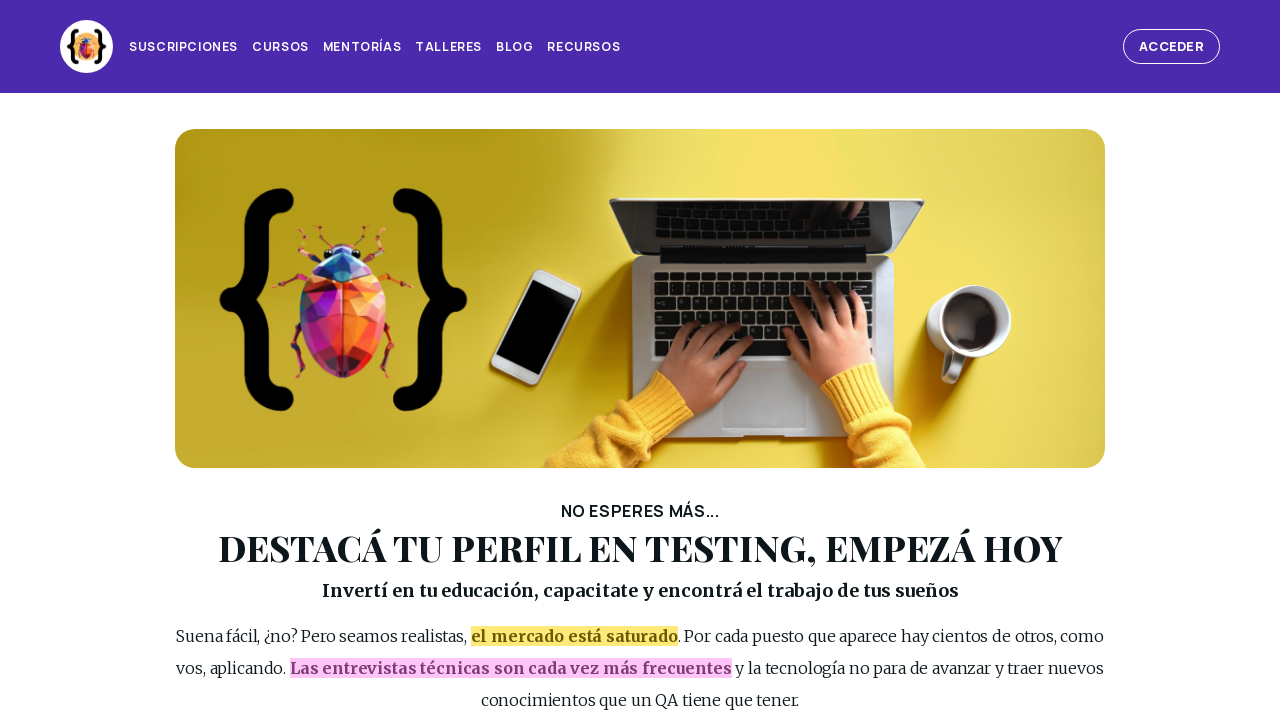

Clicked 'Cursos' link in the header at (280, 47) on #page_header >> internal:role=link[name="Cursos"s]
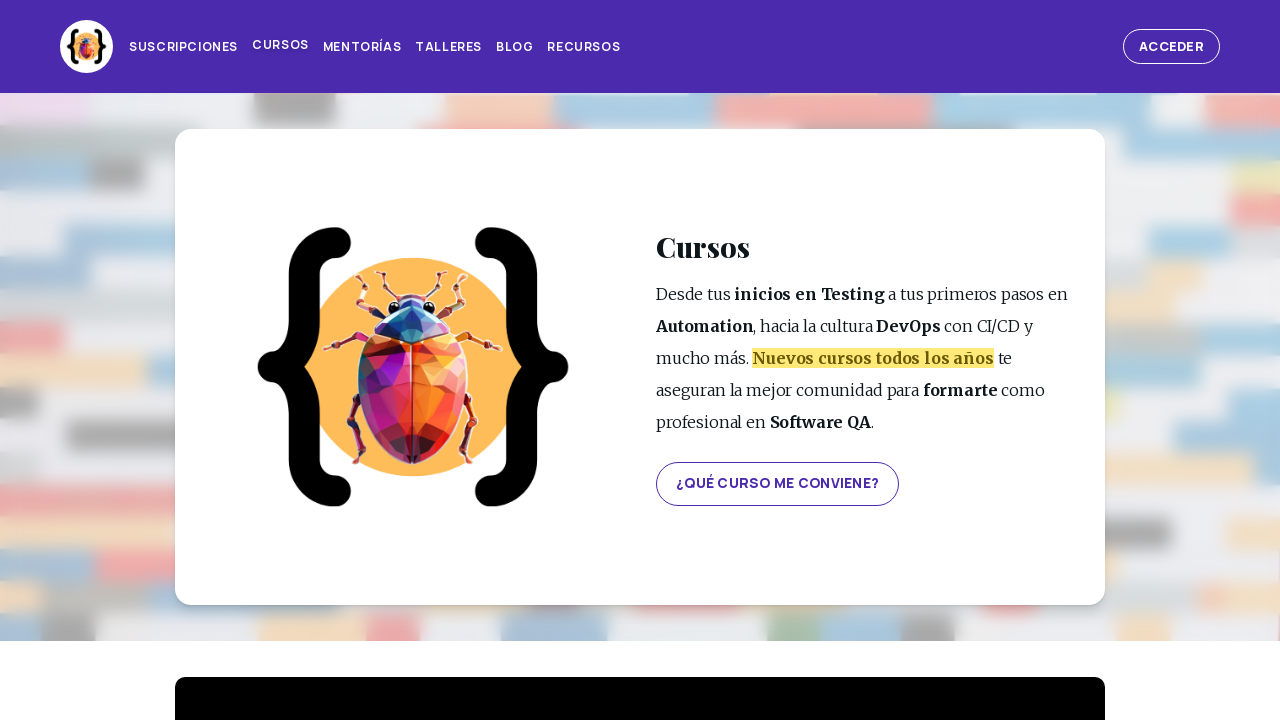

Successfully navigated to Cursos section
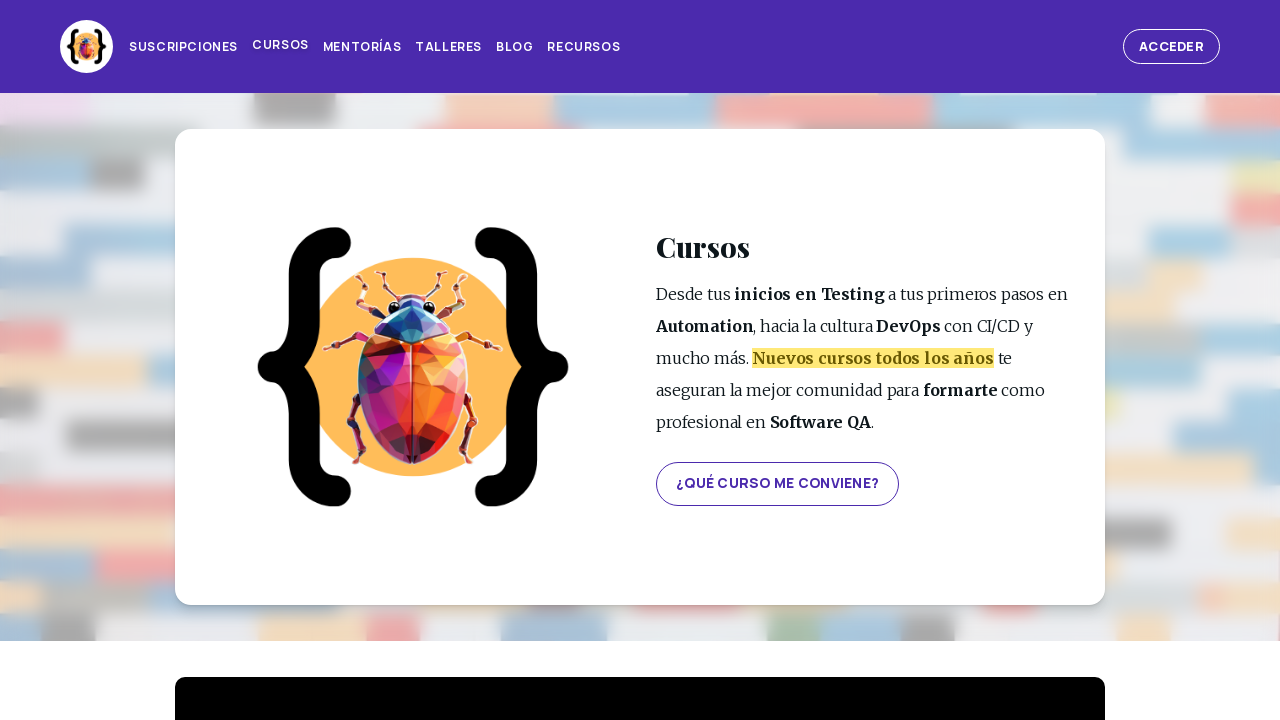

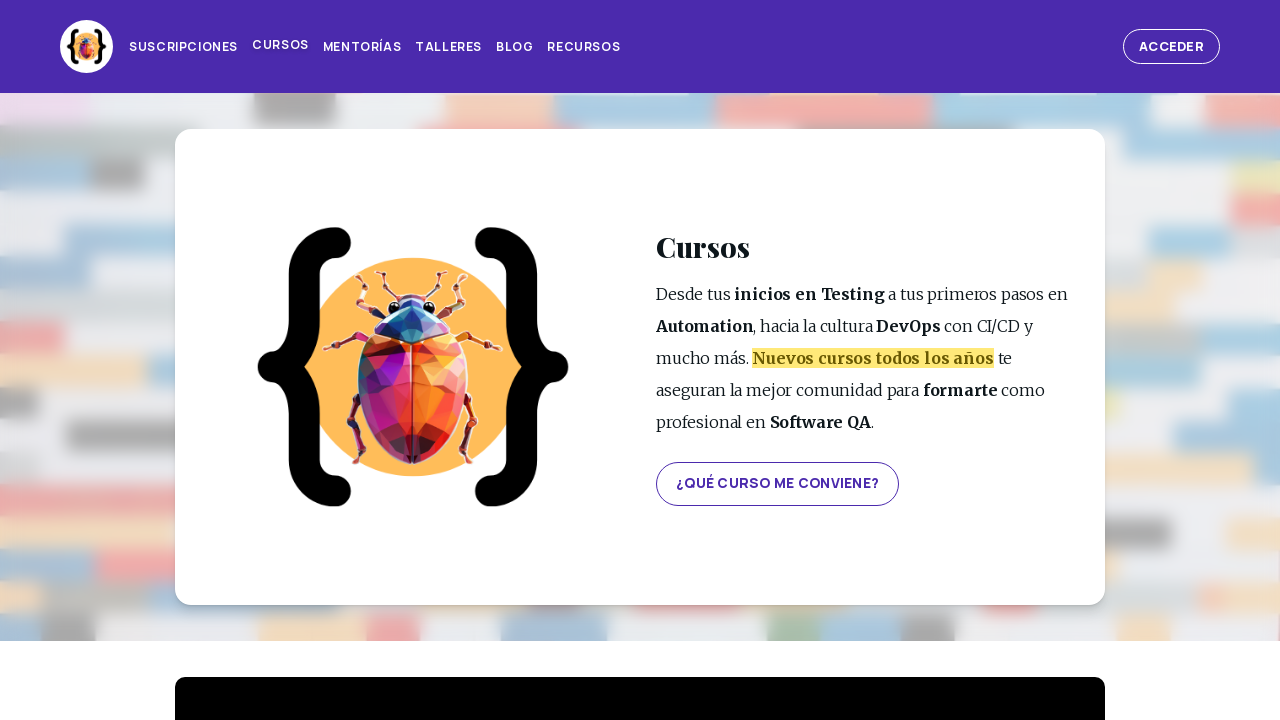